Tests dynamic controls by clicking a link to navigate to the Dynamic Controls page, then clicking a remove button and waiting for a checkbox to become invisible

Starting URL: http://the-internet.herokuapp.com/

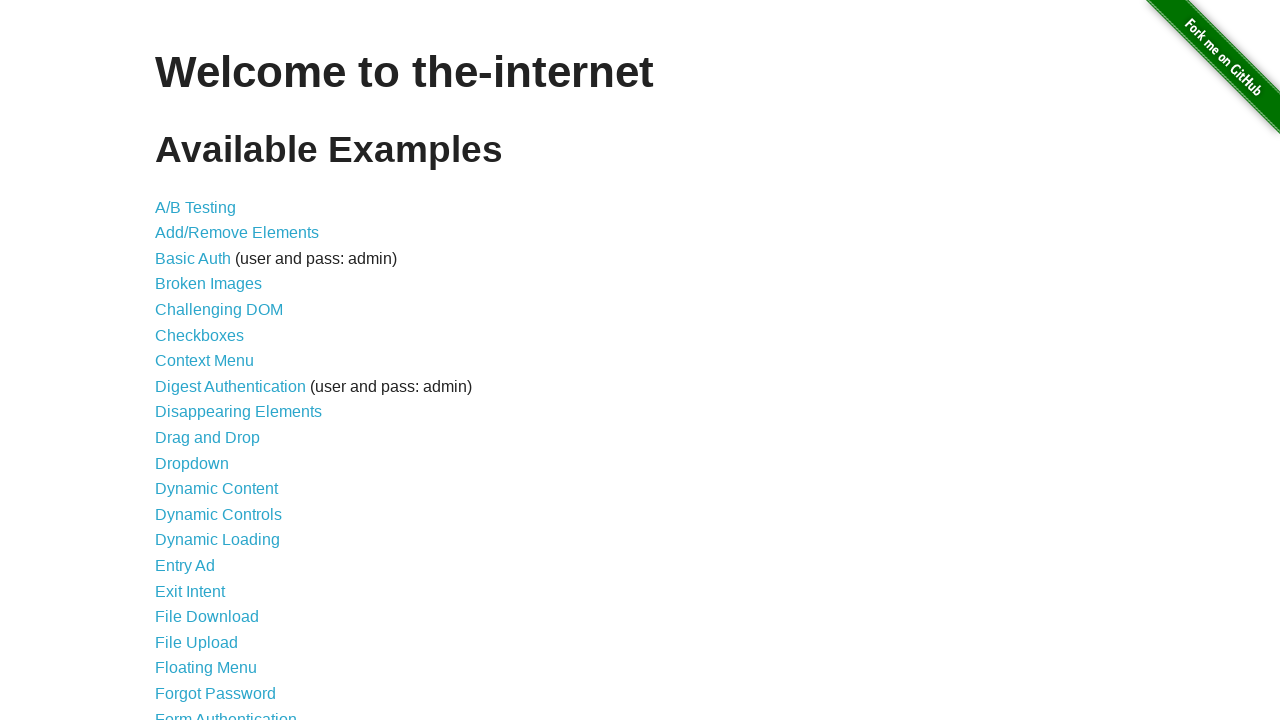

Clicked Dynamic Controls link to navigate to the page at (218, 514) on text='Dynamic Controls'
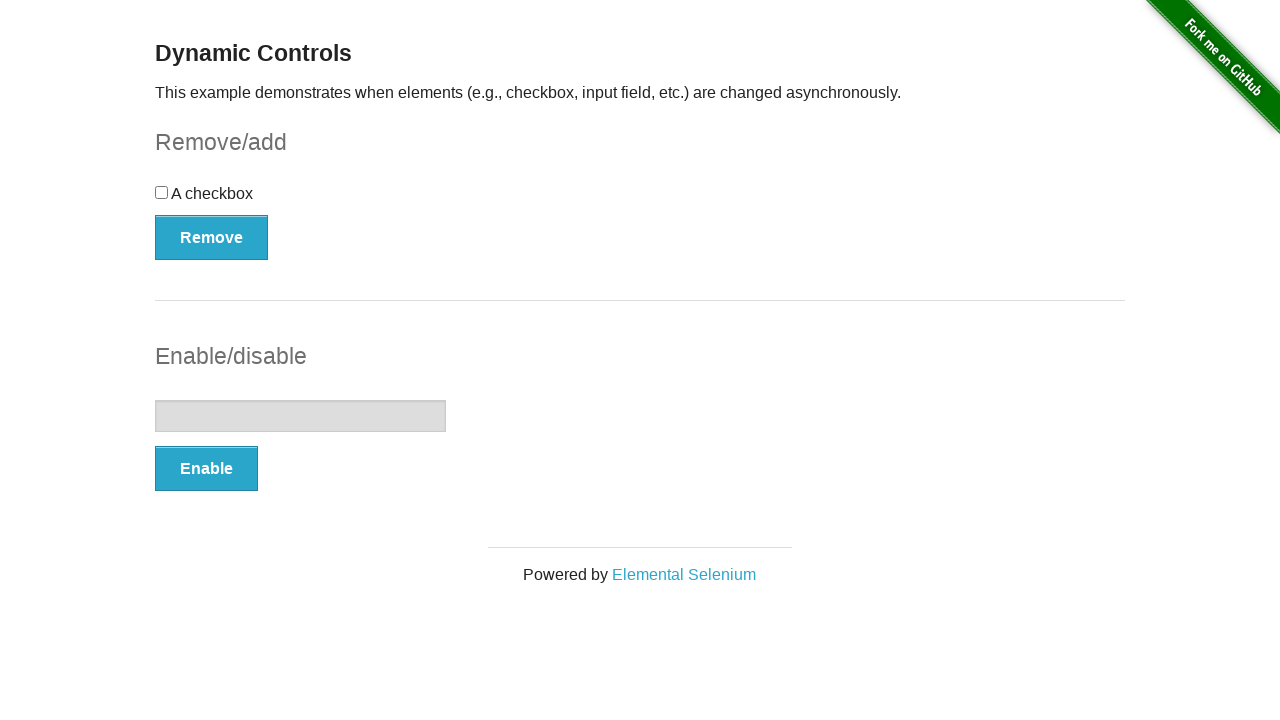

Clicked Remove button for the checkbox example at (212, 237) on xpath=//*[@id="checkbox-example"]/button
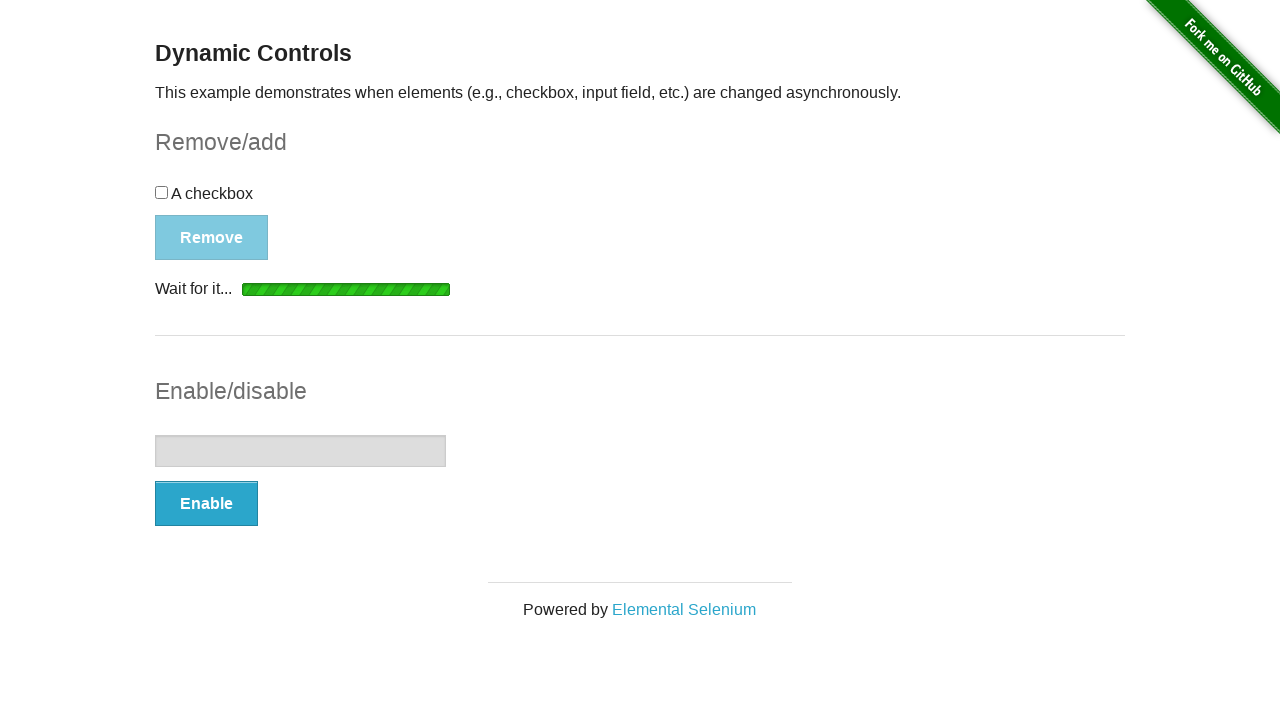

Checkbox became invisible/removed
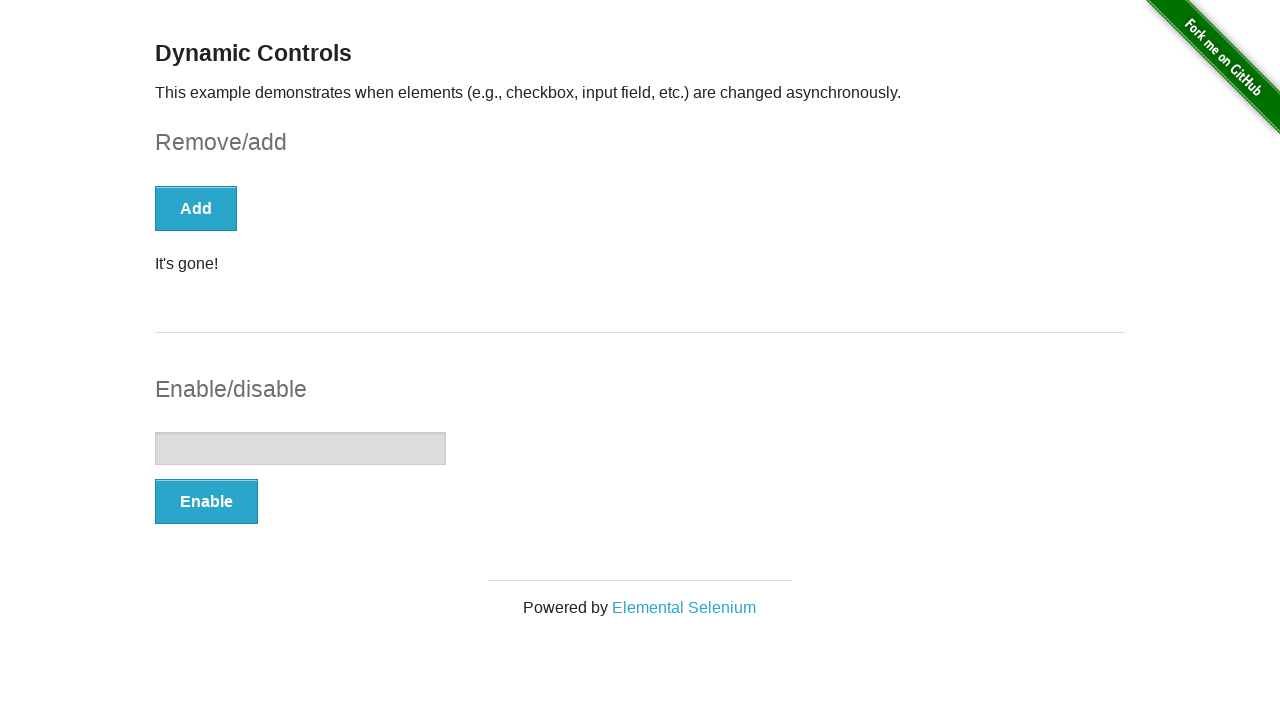

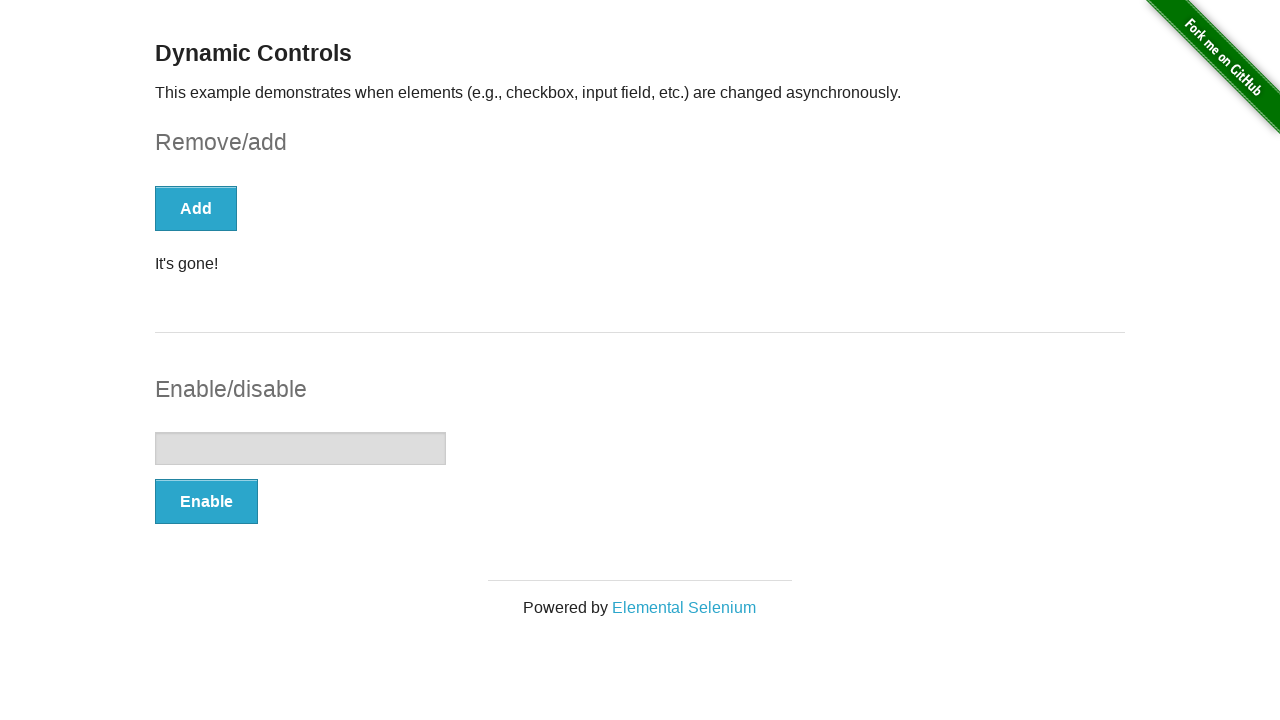